Tests a registration form by filling in required fields (first name, last name, email) and verifying successful submission message appears.

Starting URL: http://suninjuly.github.io/registration1.html

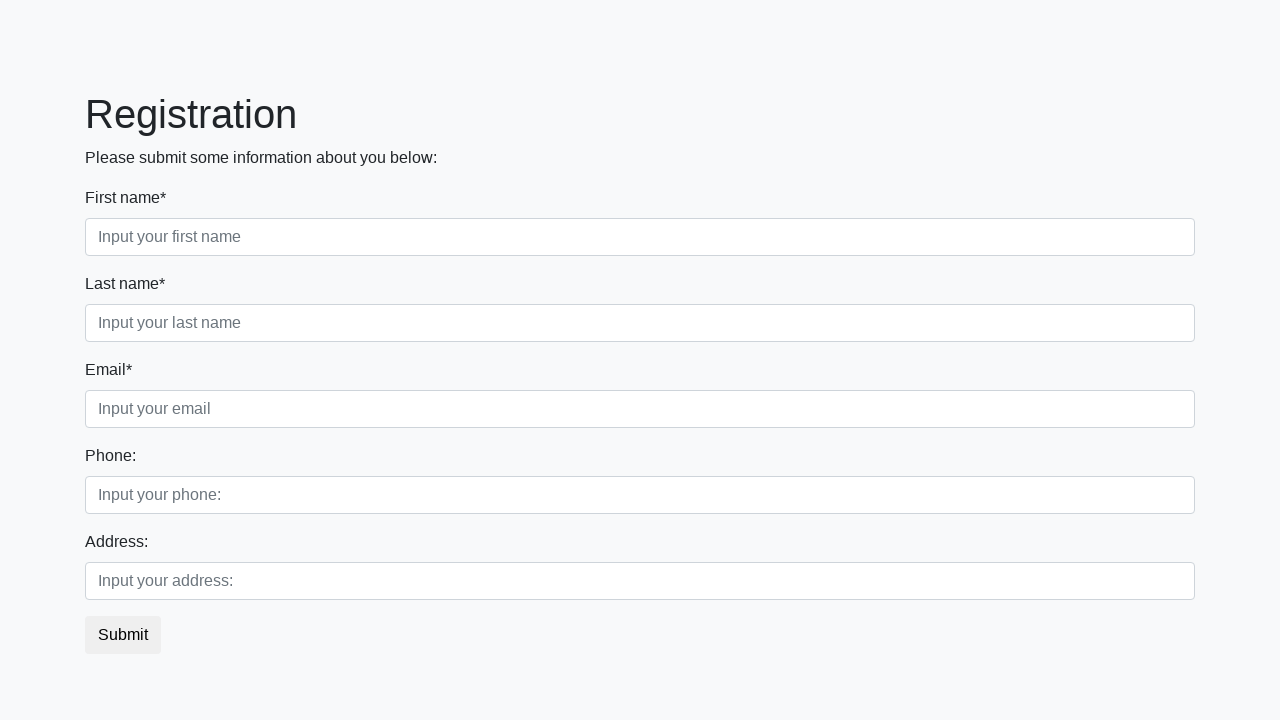

Filled first name field with 'Anastasiya' on input.form-control.first[required]
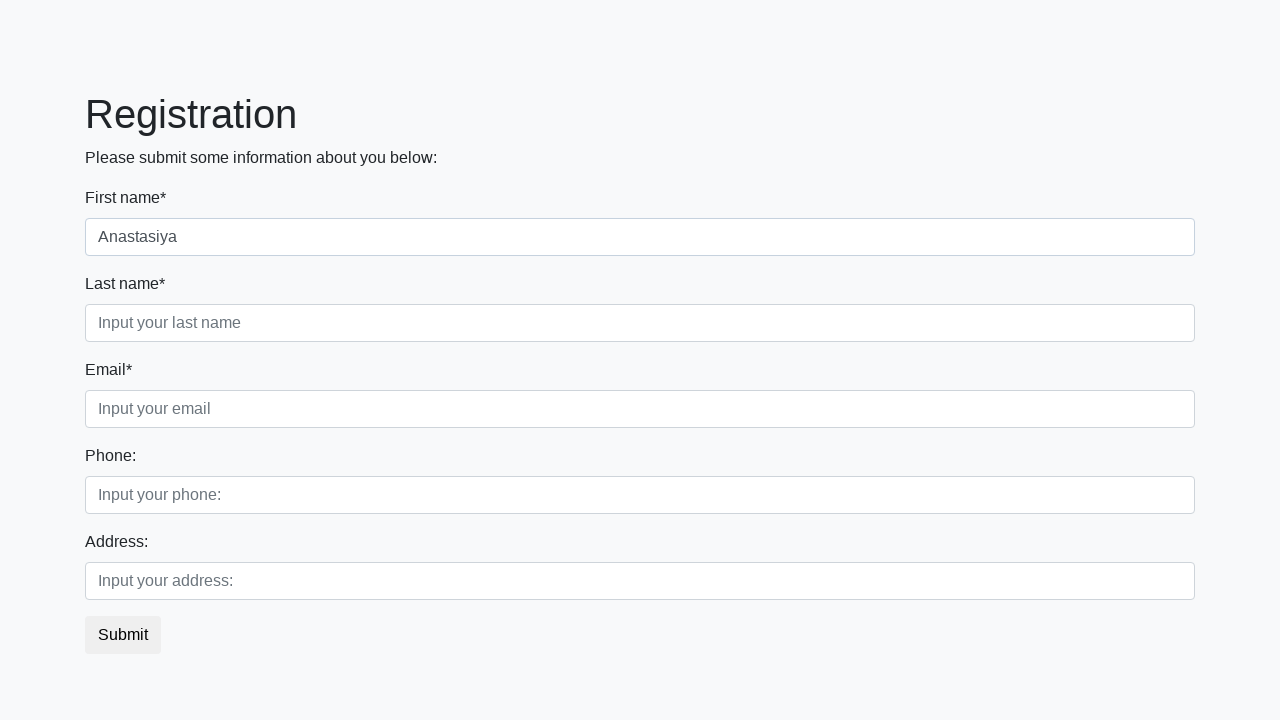

Filled last name field with 'Begunova' on input.form-control.second[required]
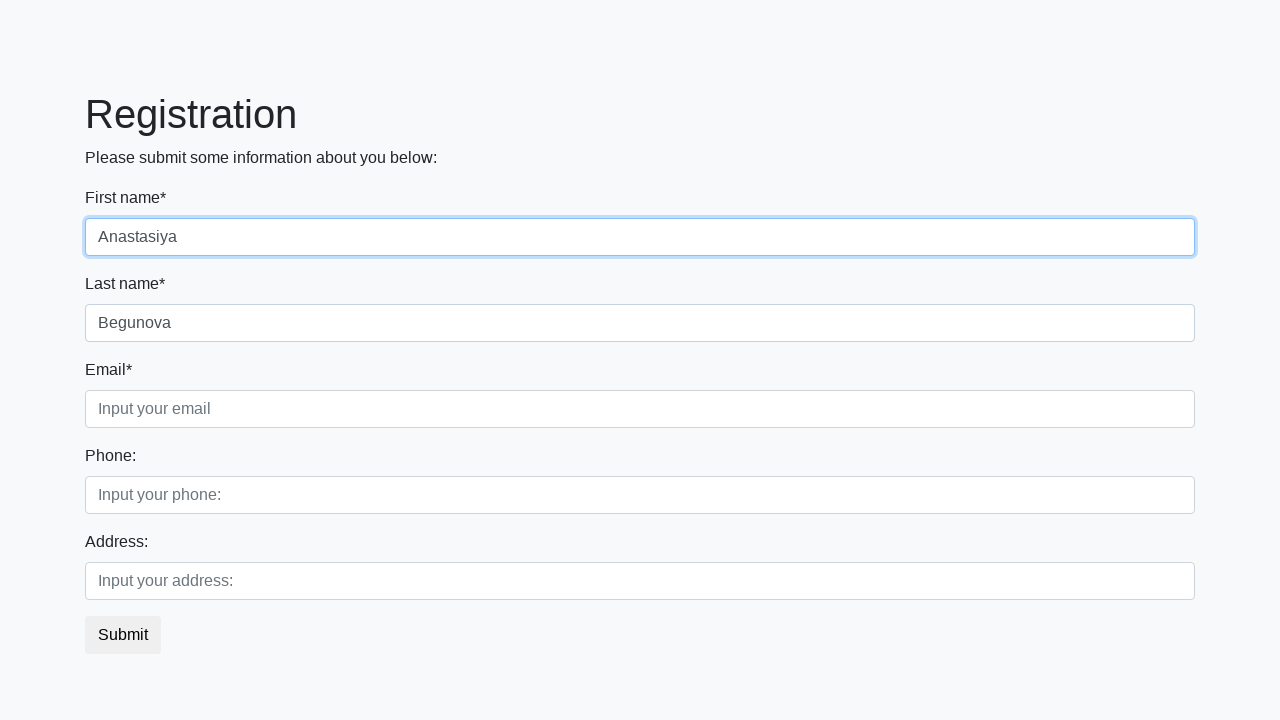

Filled email field with 'testuser87@mail.ru' on input.form-control.third
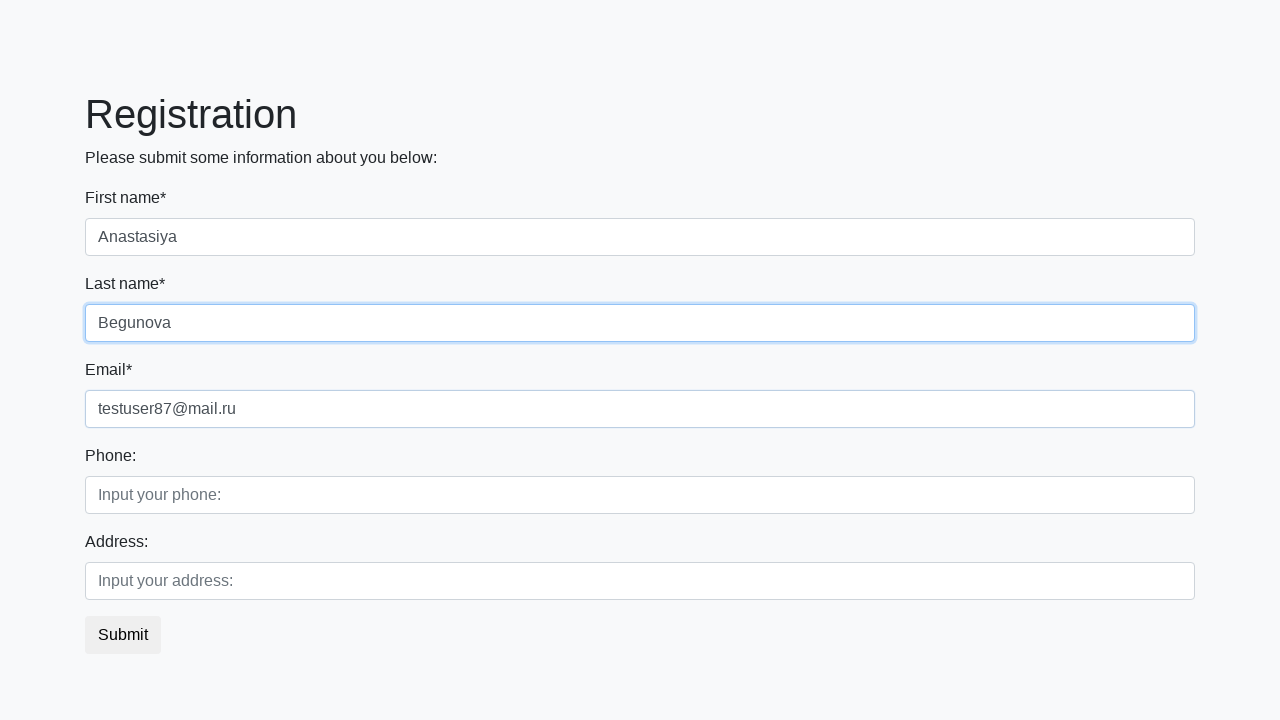

Clicked submit button to submit registration form at (123, 635) on button.btn
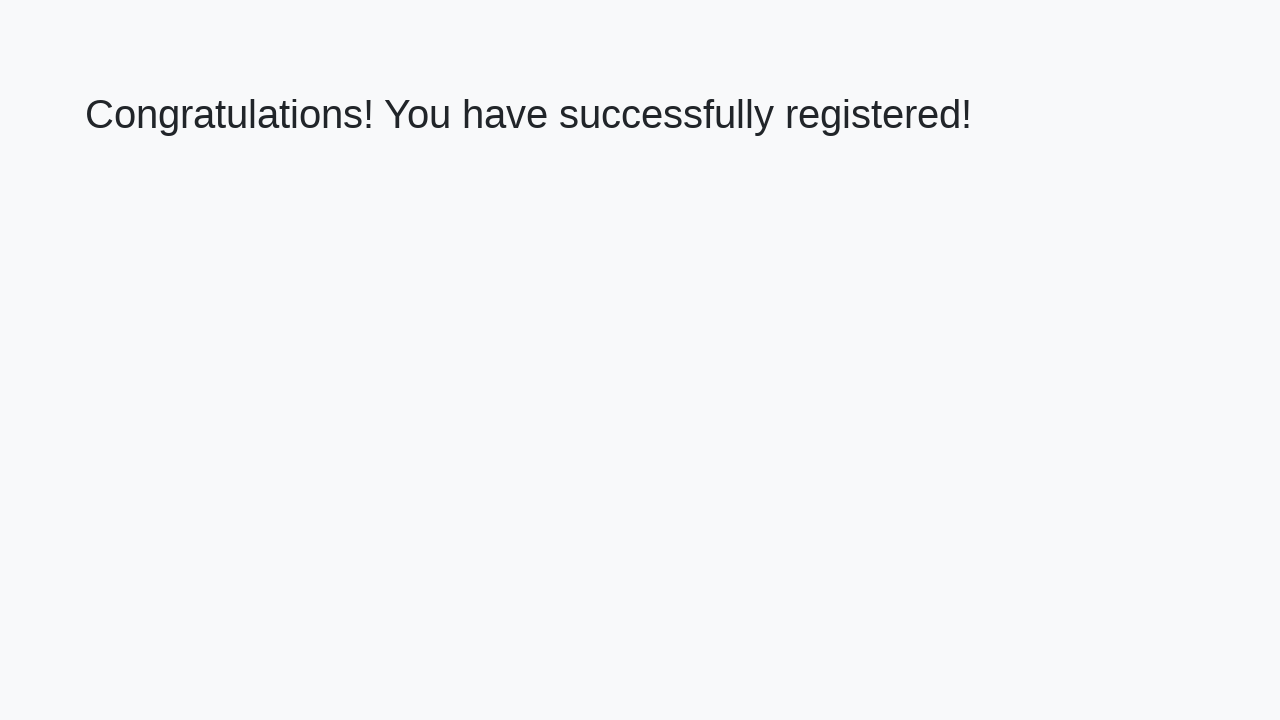

Success message heading appeared after form submission
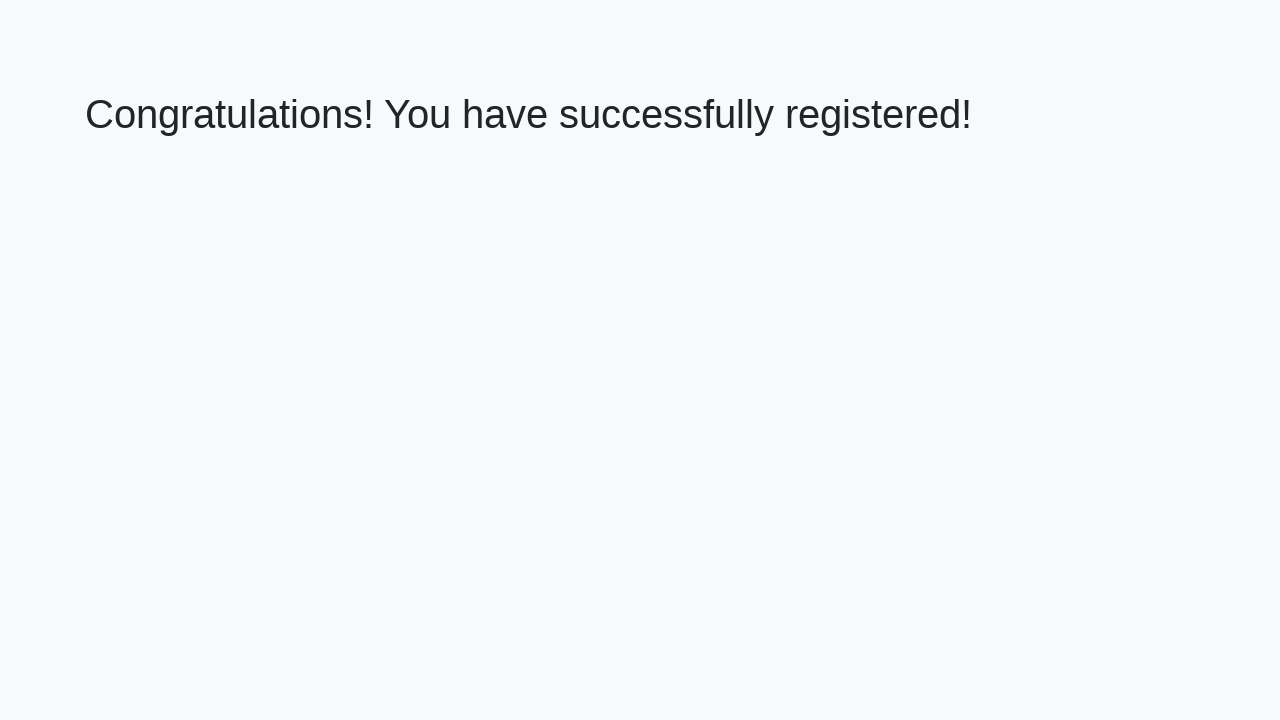

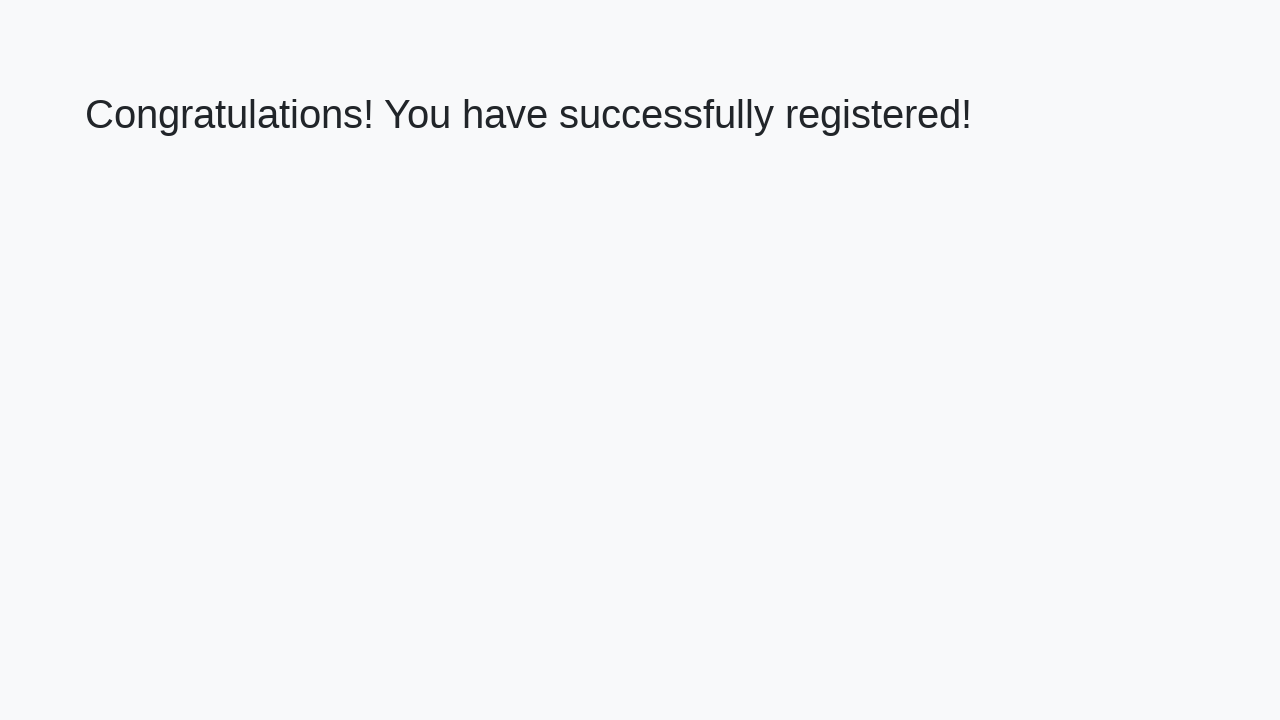